Attempts to click a button that may not be immediately clickable

Starting URL: http://suninjuly.github.io/wait2.html

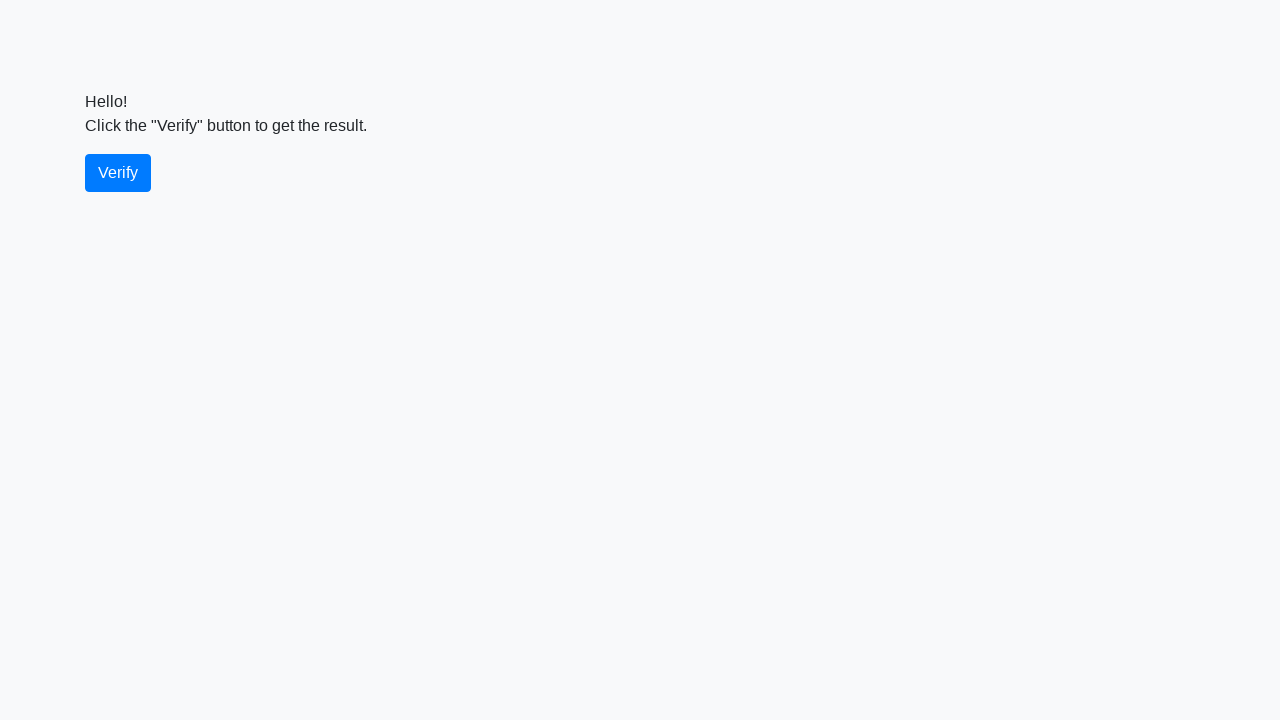

Attempted to click verify button immediately at (118, 173) on #verify
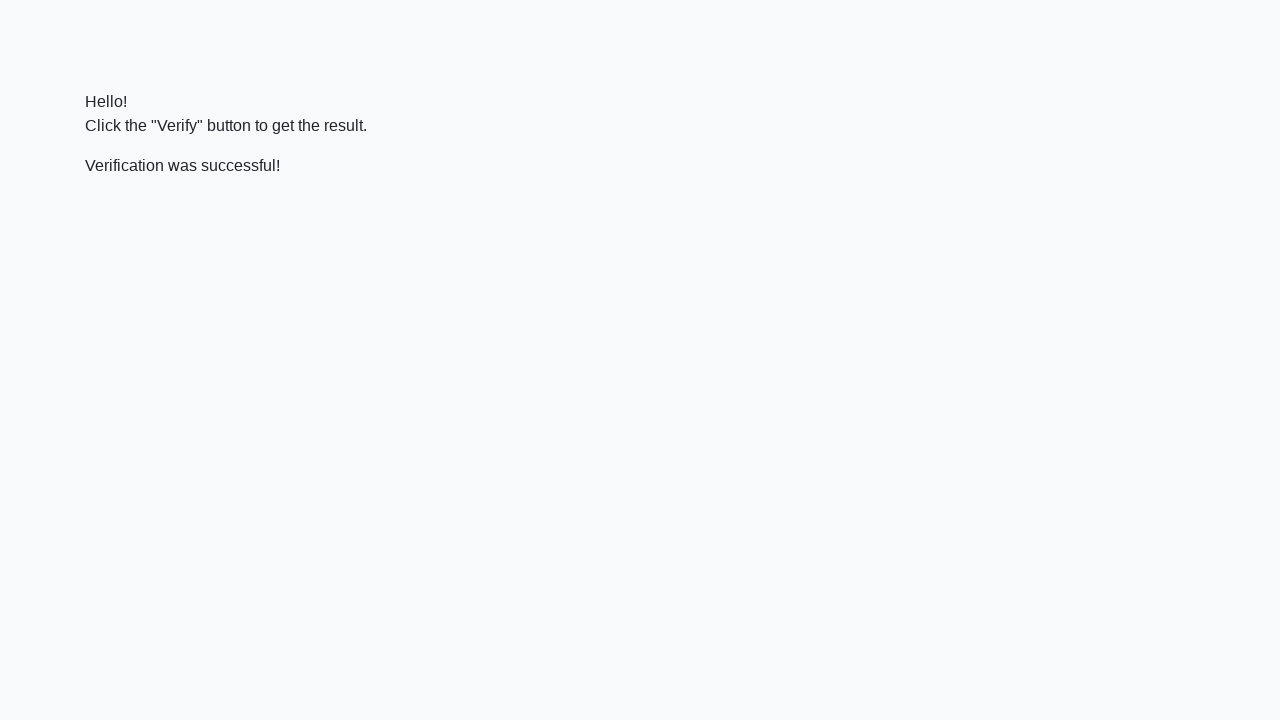

Verification message element found
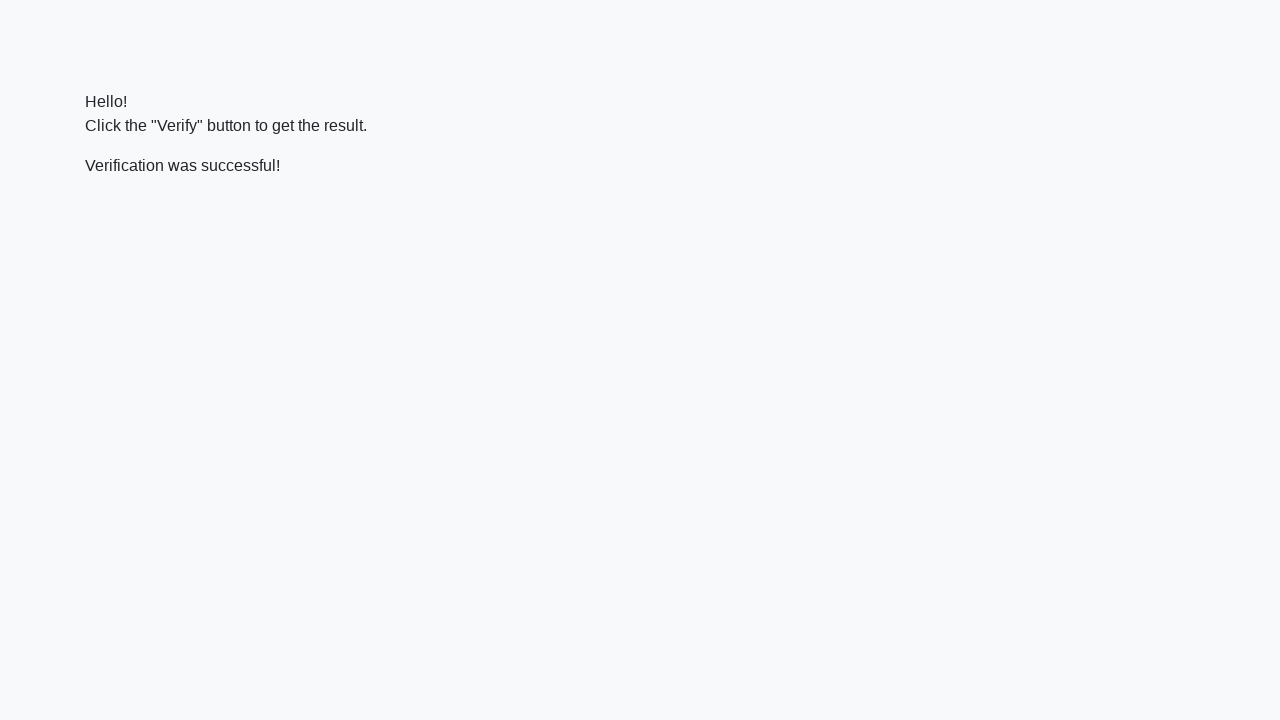

Verified that message contains 'successful'
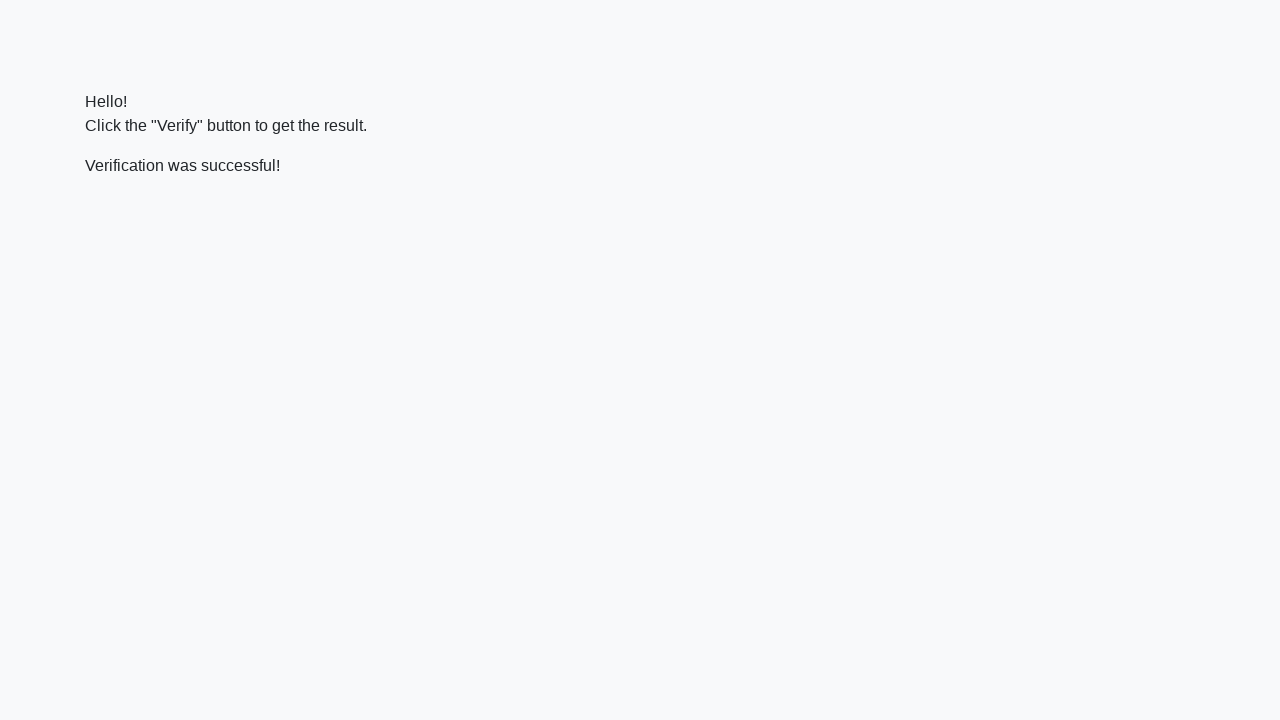

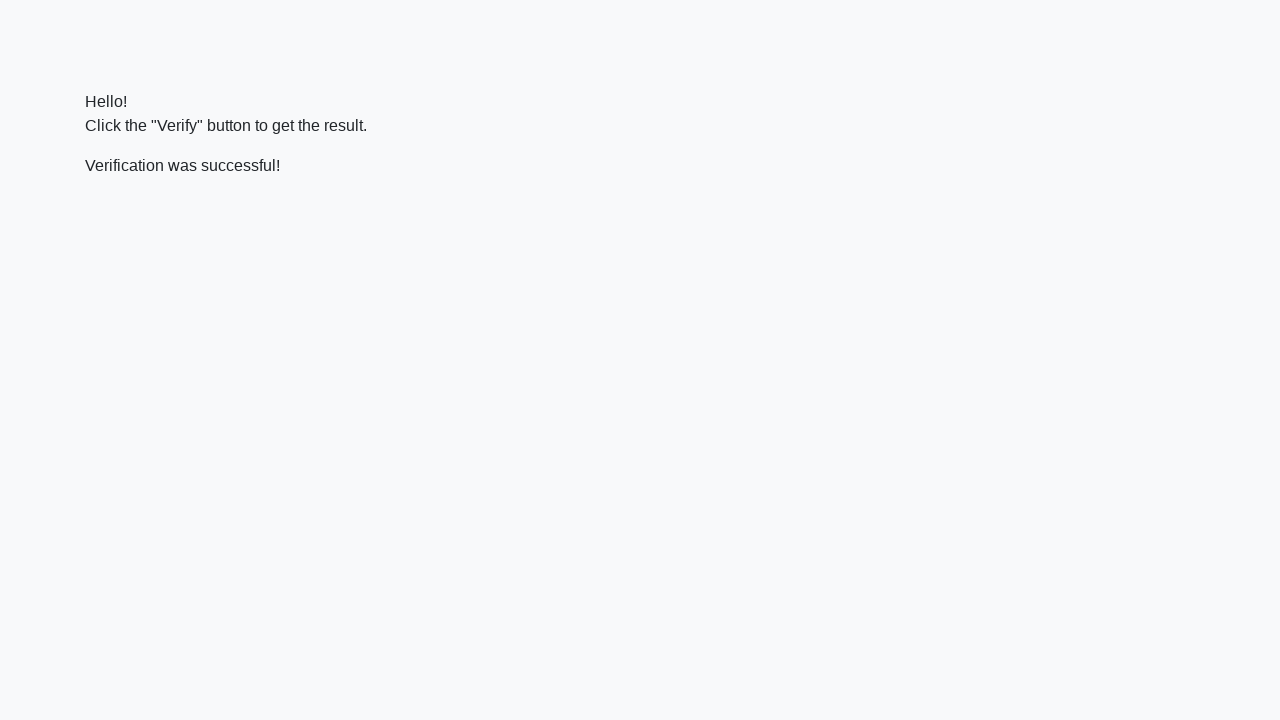